Tests opening a new browser tab, navigating to a different URL in the new tab, and verifying that two page handles exist

Starting URL: https://the-internet.herokuapp.com/windows

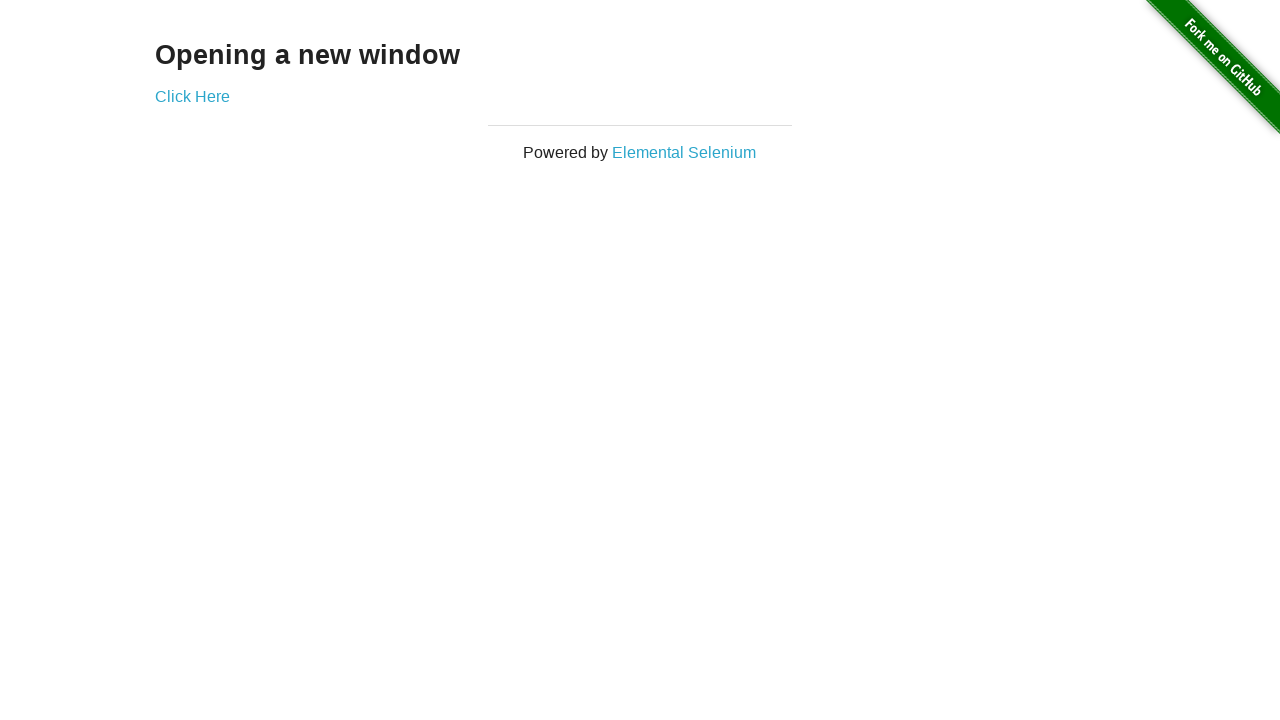

Opened a new browser tab/page in the context
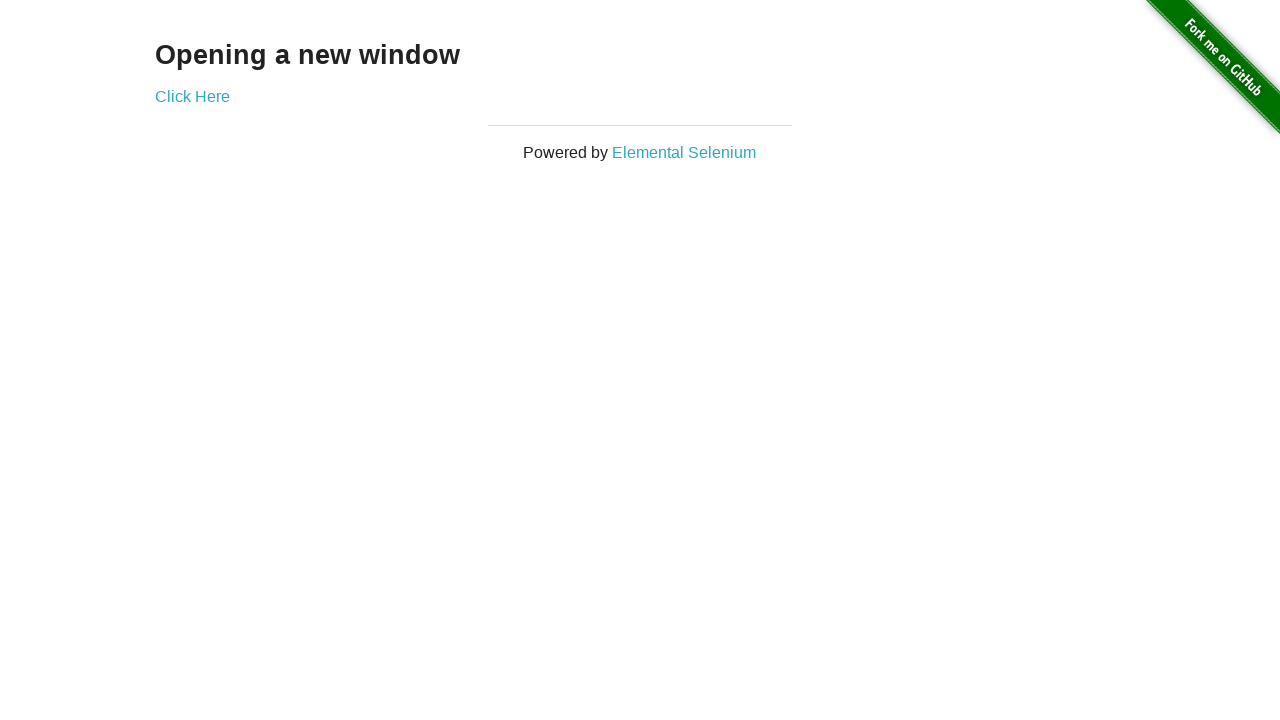

Navigated new tab to https://the-internet.herokuapp.com/typos
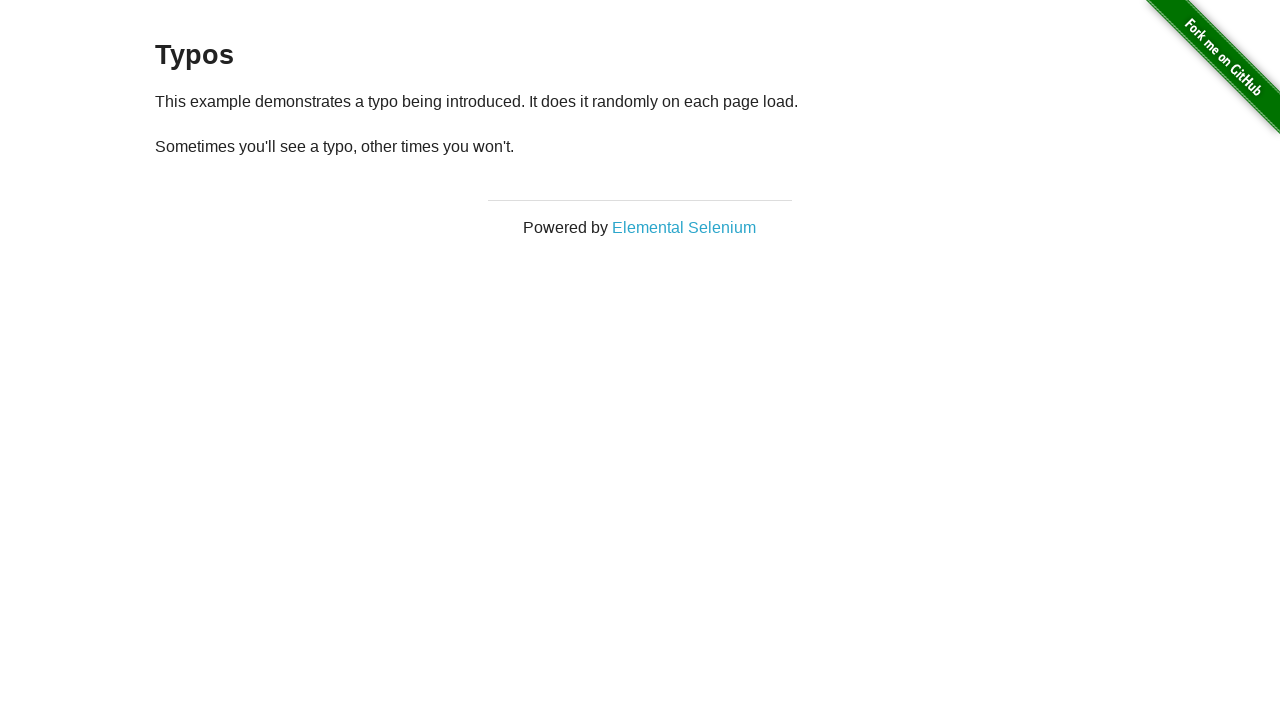

Verified that two page handles exist in the context
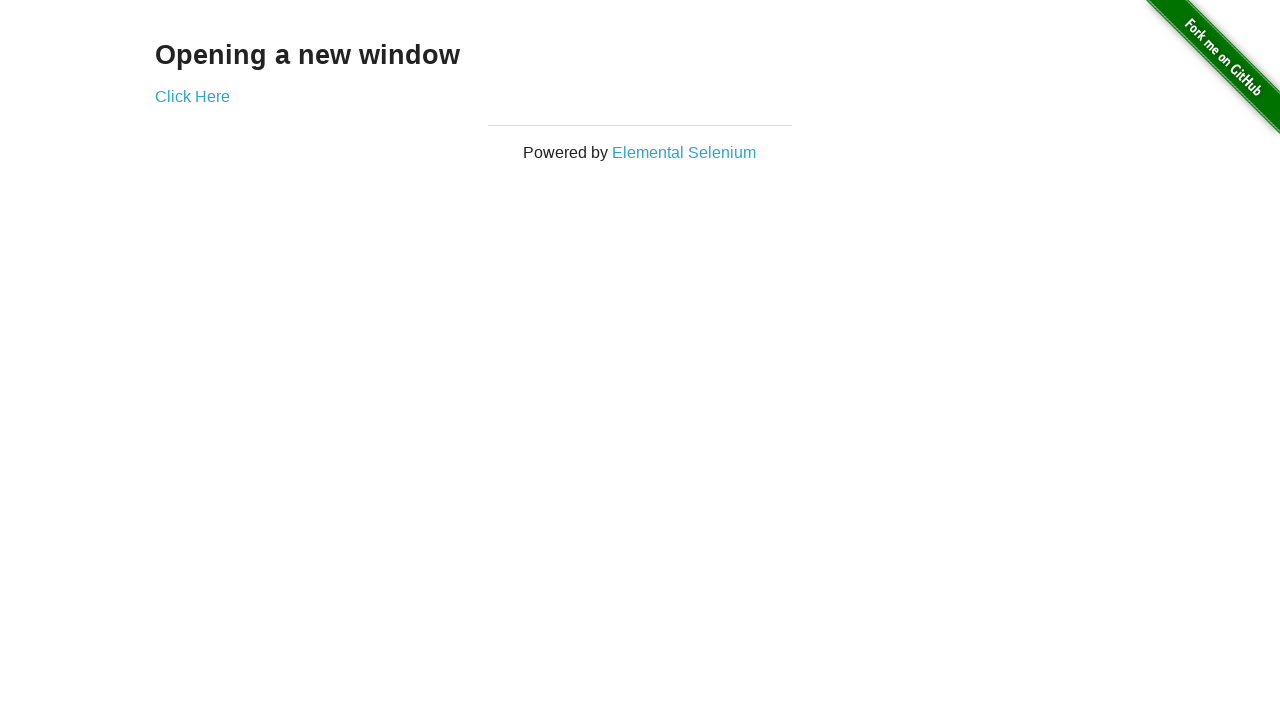

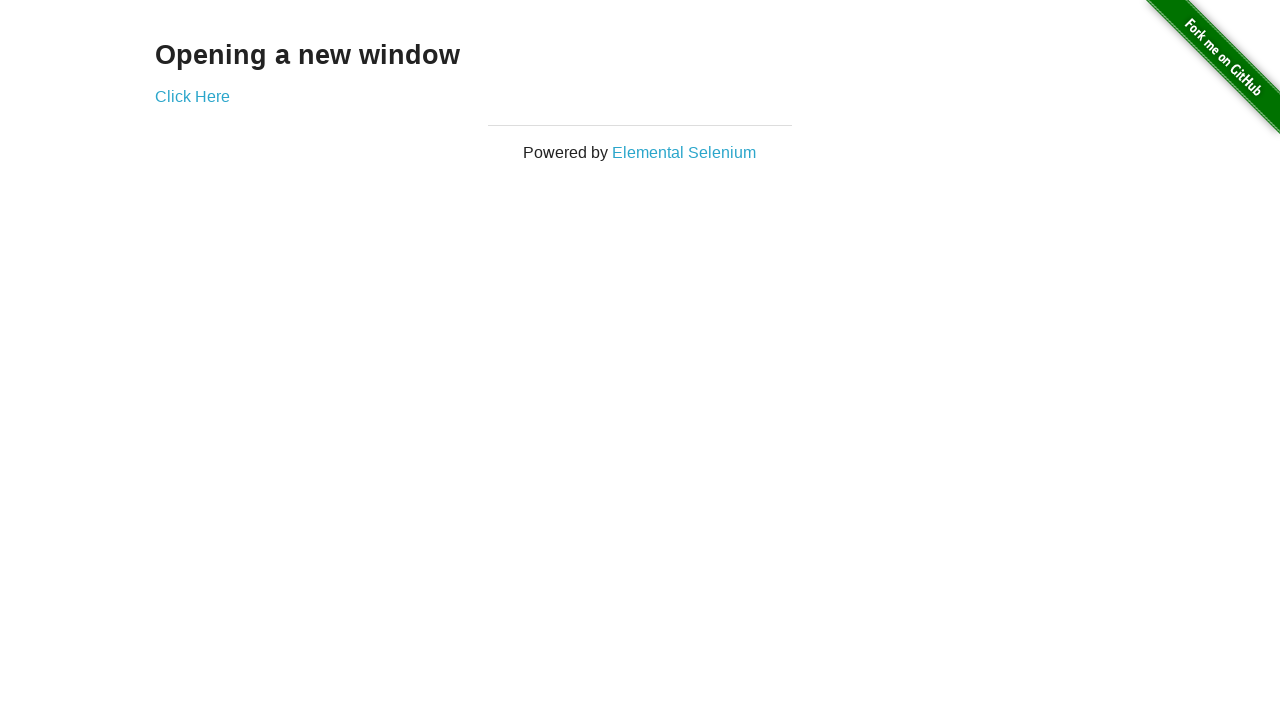